Tests autocomplete dropdown functionality by typing a partial country name and navigating through suggestions using keyboard arrow keys

Starting URL: https://rahulshettyacademy.com/AutomationPractice/

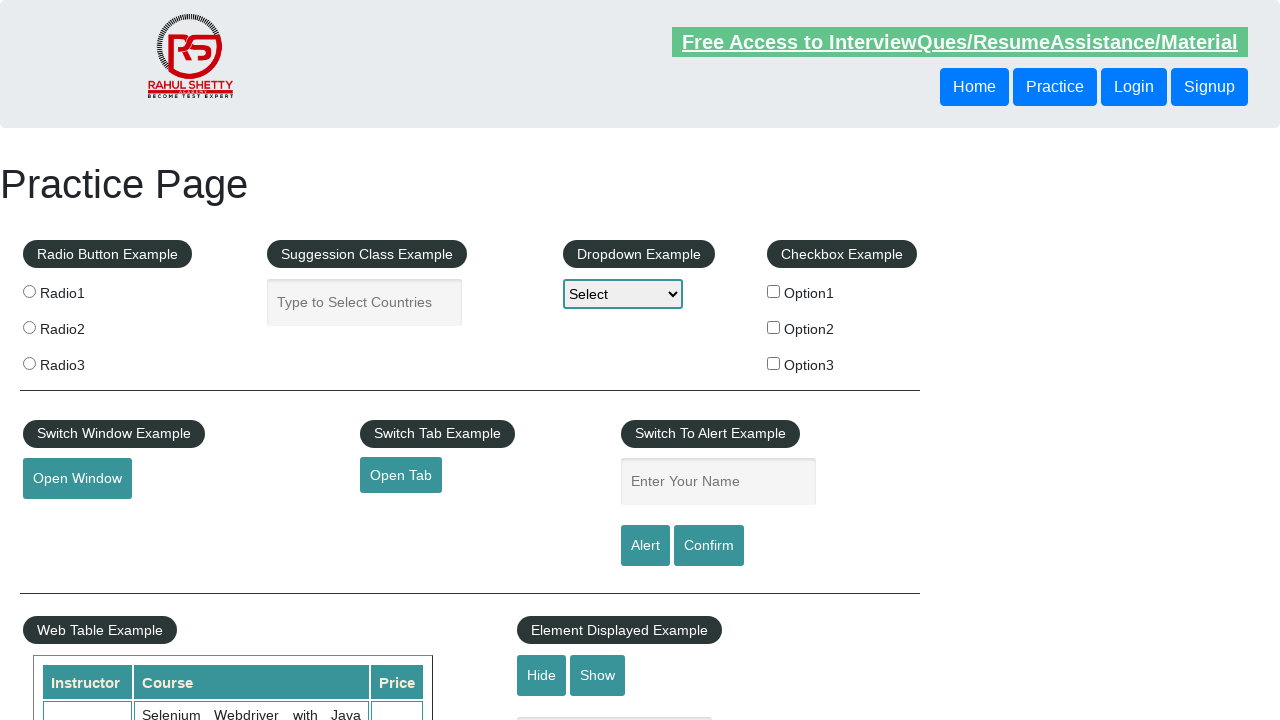

Typed 'ind' in autocomplete field on #autocomplete
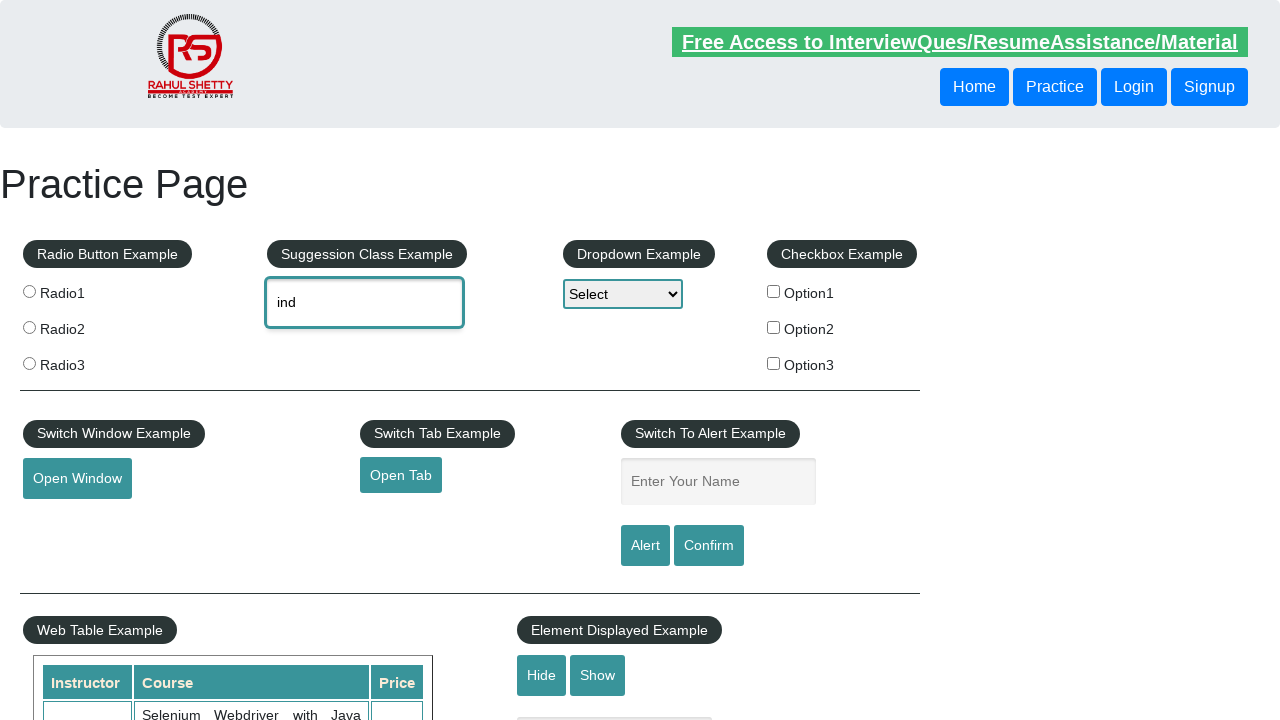

Waited 2 seconds for autocomplete suggestions to appear
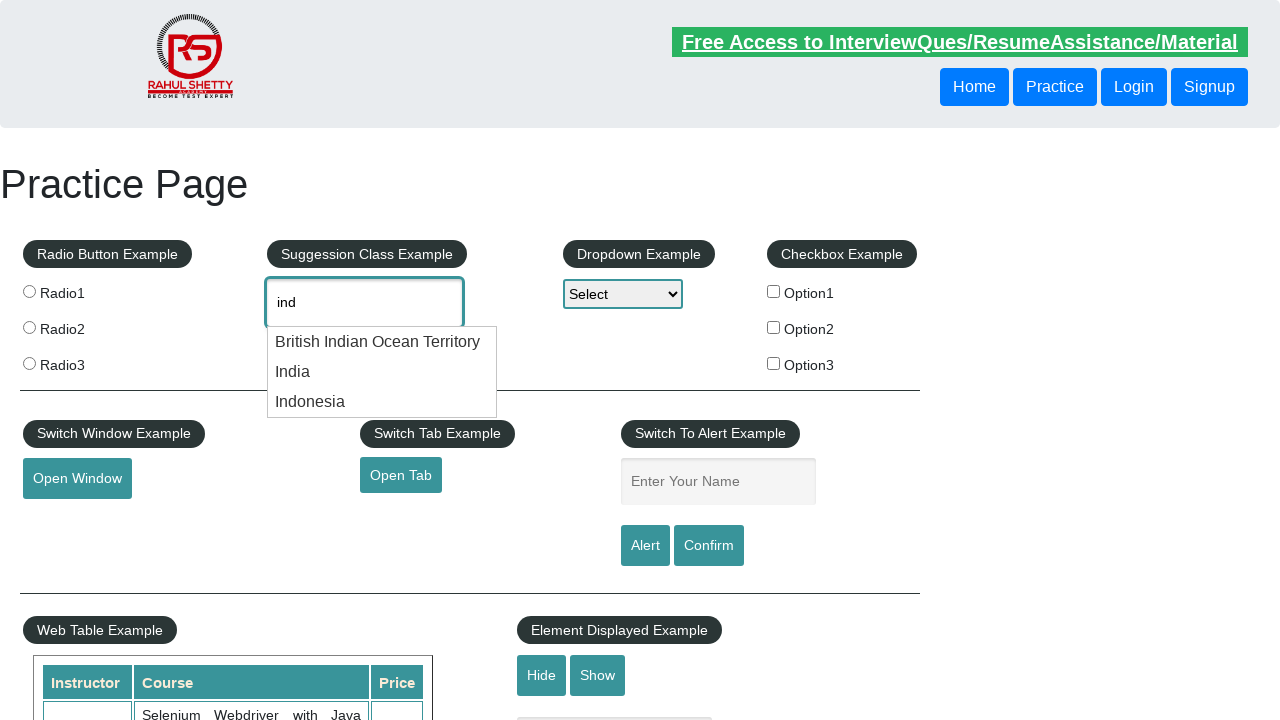

Pressed ArrowDown to navigate to first suggestion
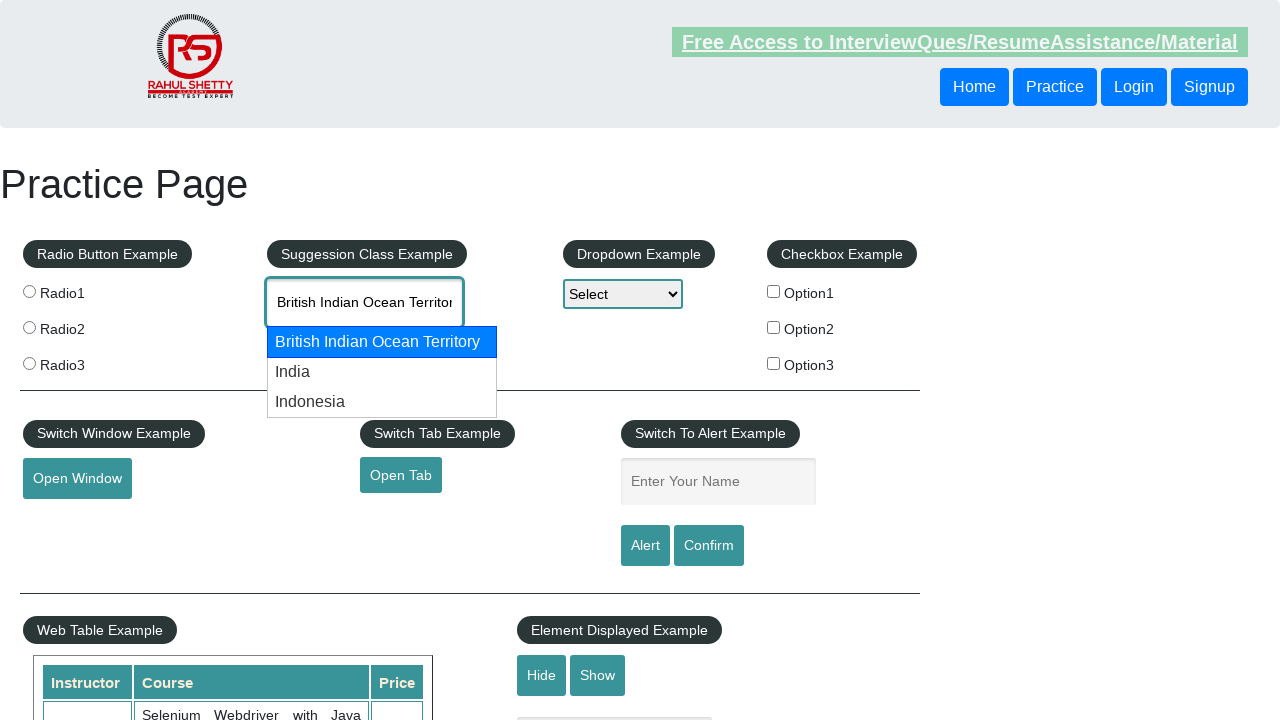

Pressed ArrowDown to navigate to second suggestion
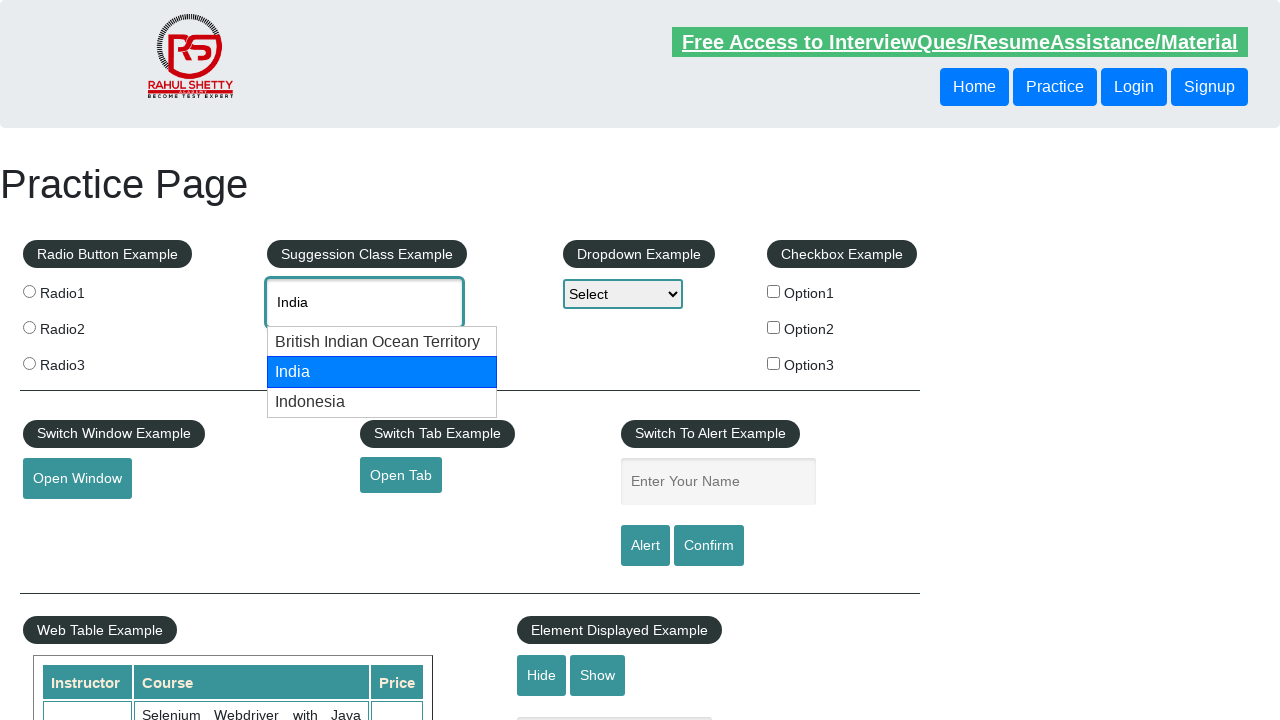

Retrieved autocomplete field value: 'None'
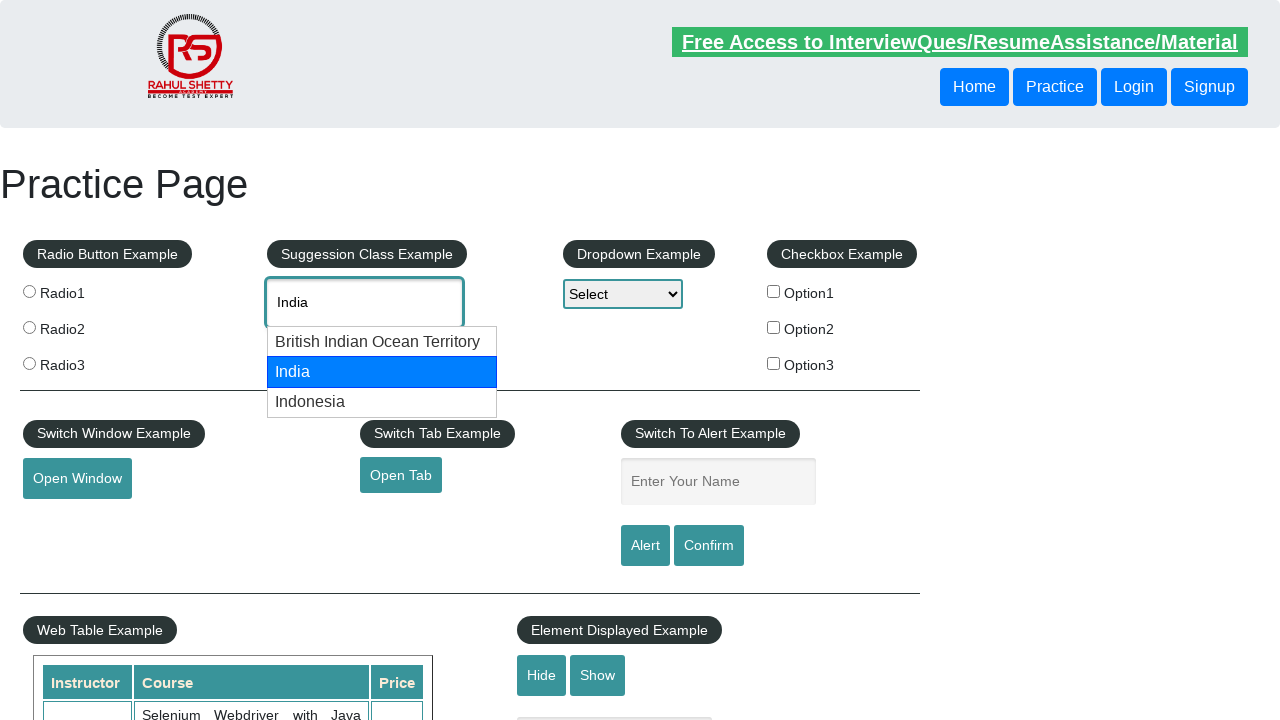

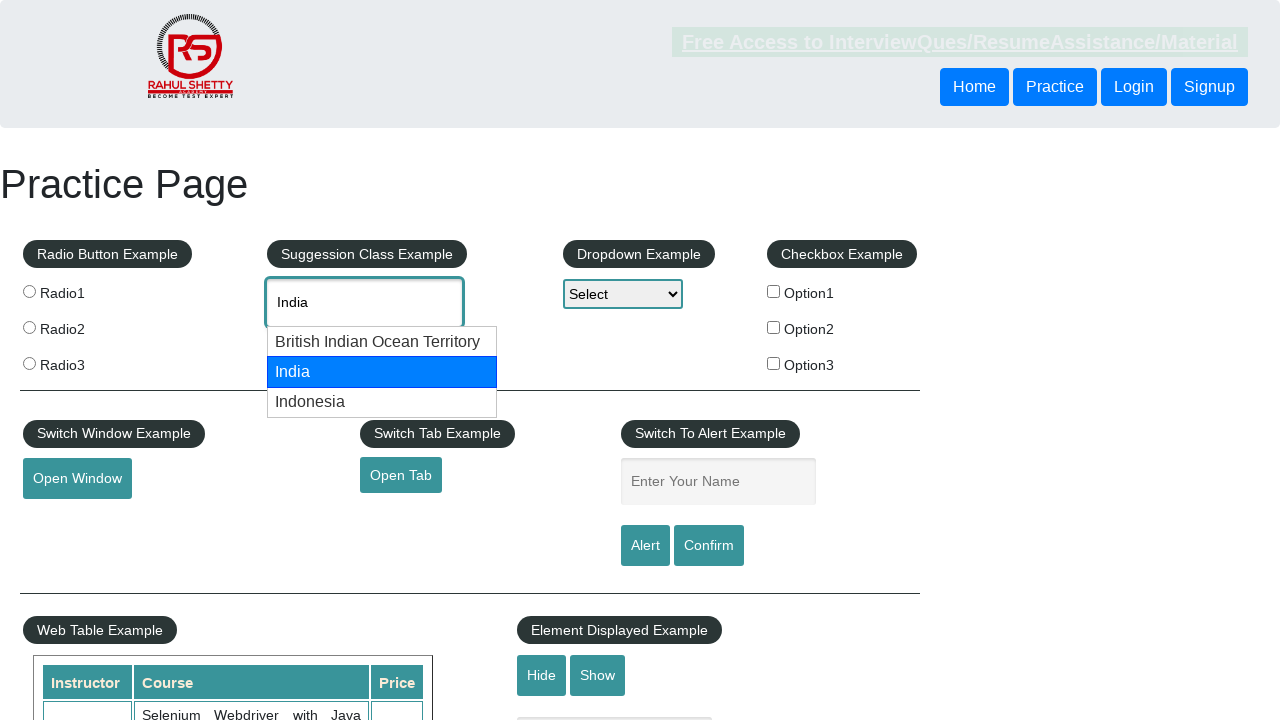